Navigates to the Playwright TodoMVC demo page and then to the Playwright documentation site for visual regression comparison

Starting URL: https://demo.playwright.dev/todomvc

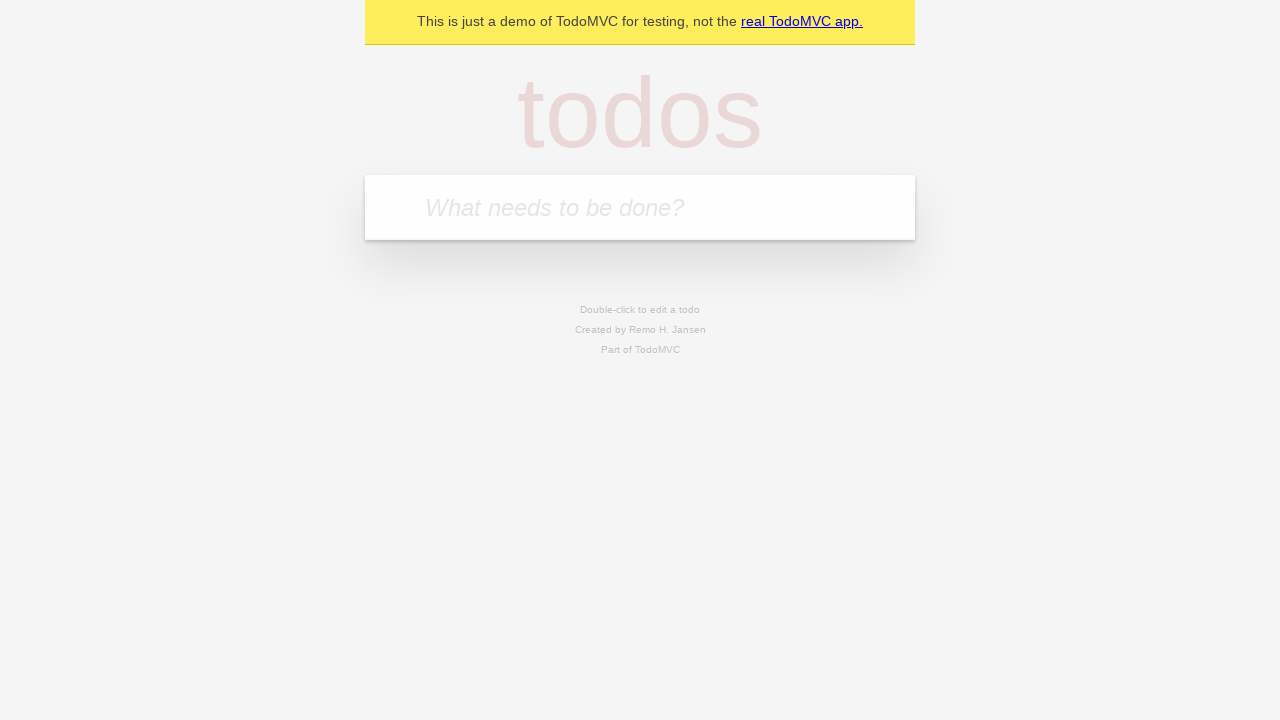

TodoMVC demo page loaded with network idle
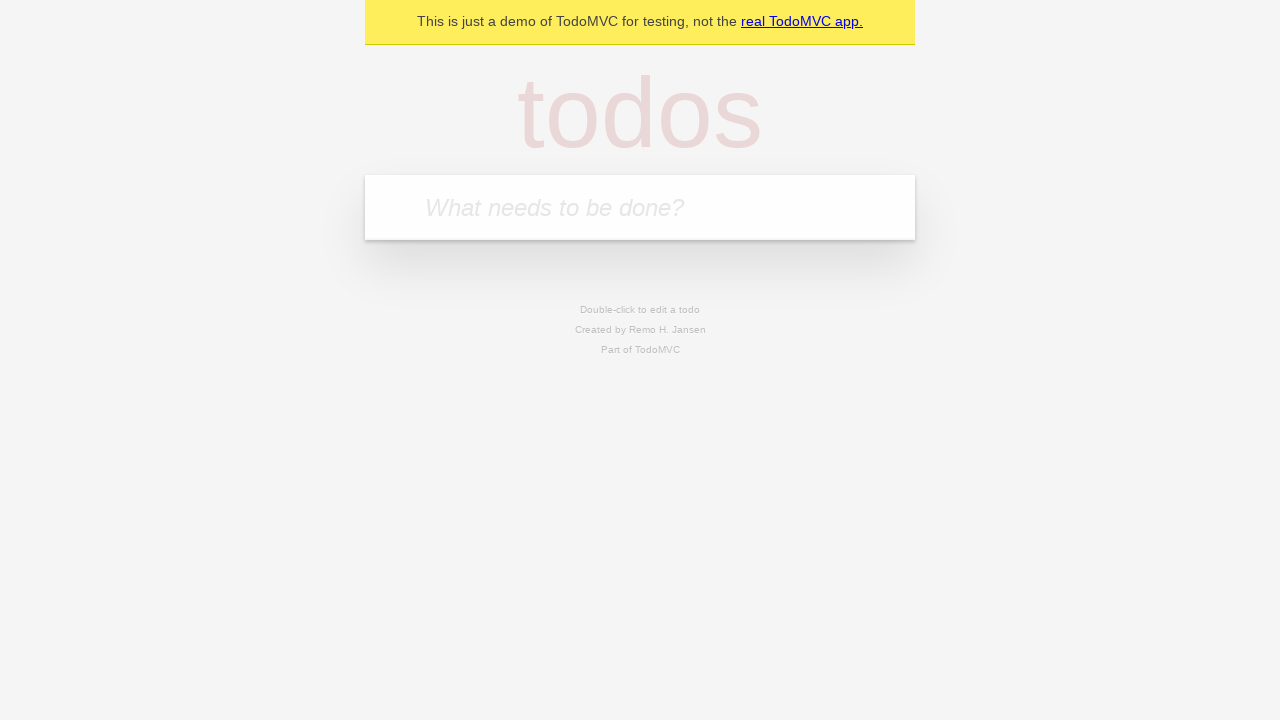

Navigated to Playwright documentation site
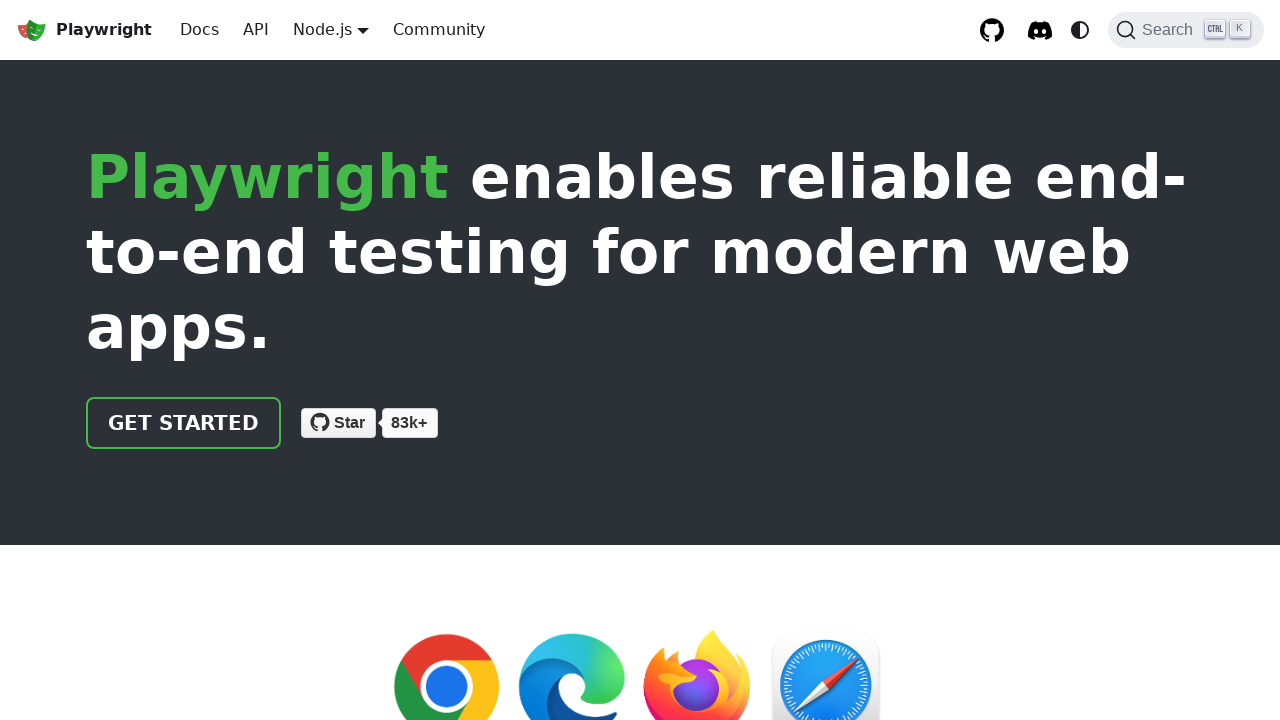

Playwright documentation page loaded with network idle
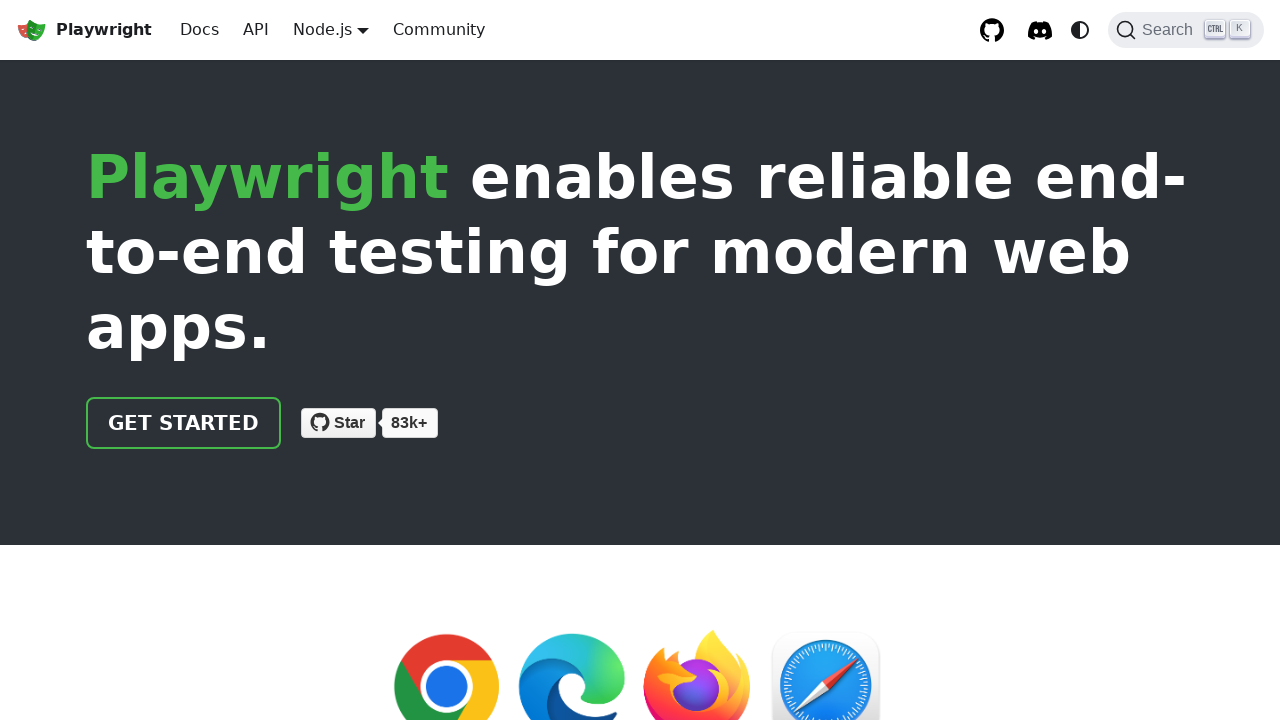

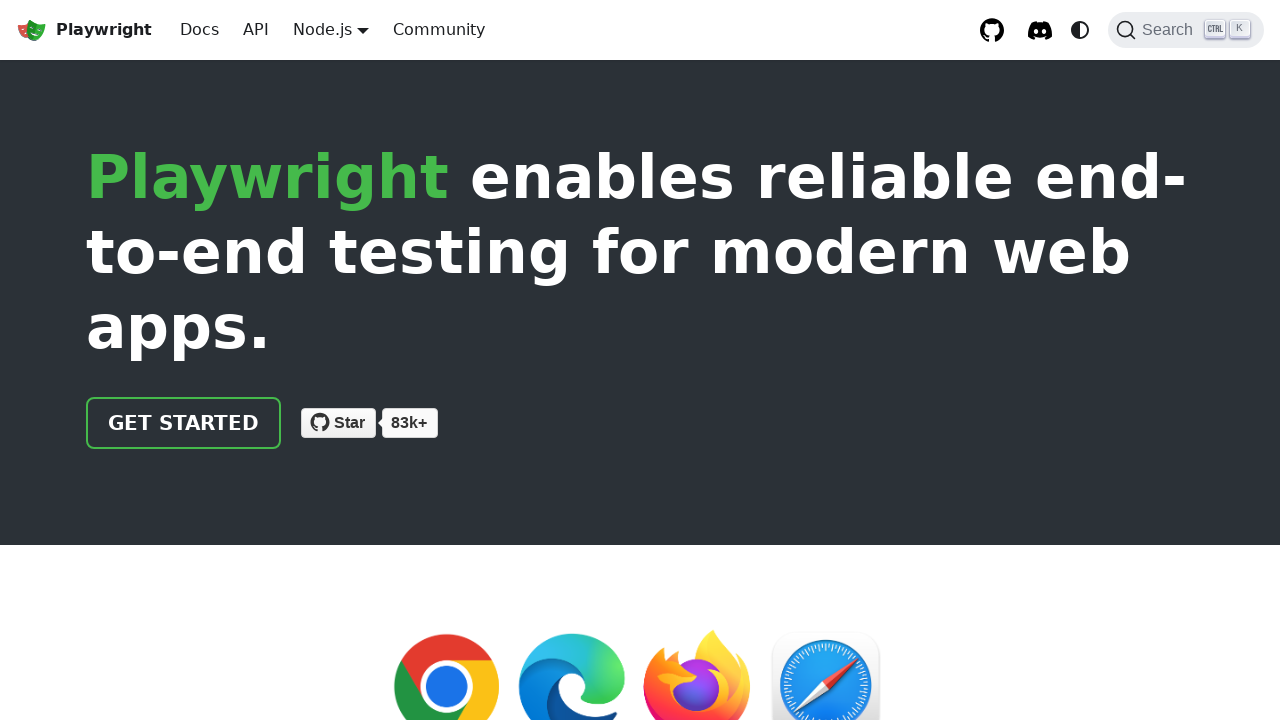